Tests iframe handling by switching to an iframe containing a form, clearing and filling the first name and last name fields, then switching back to the main content.

Starting URL: https://www.w3schools.com/html/tryit.asp?filename=tryhtml_form_submit

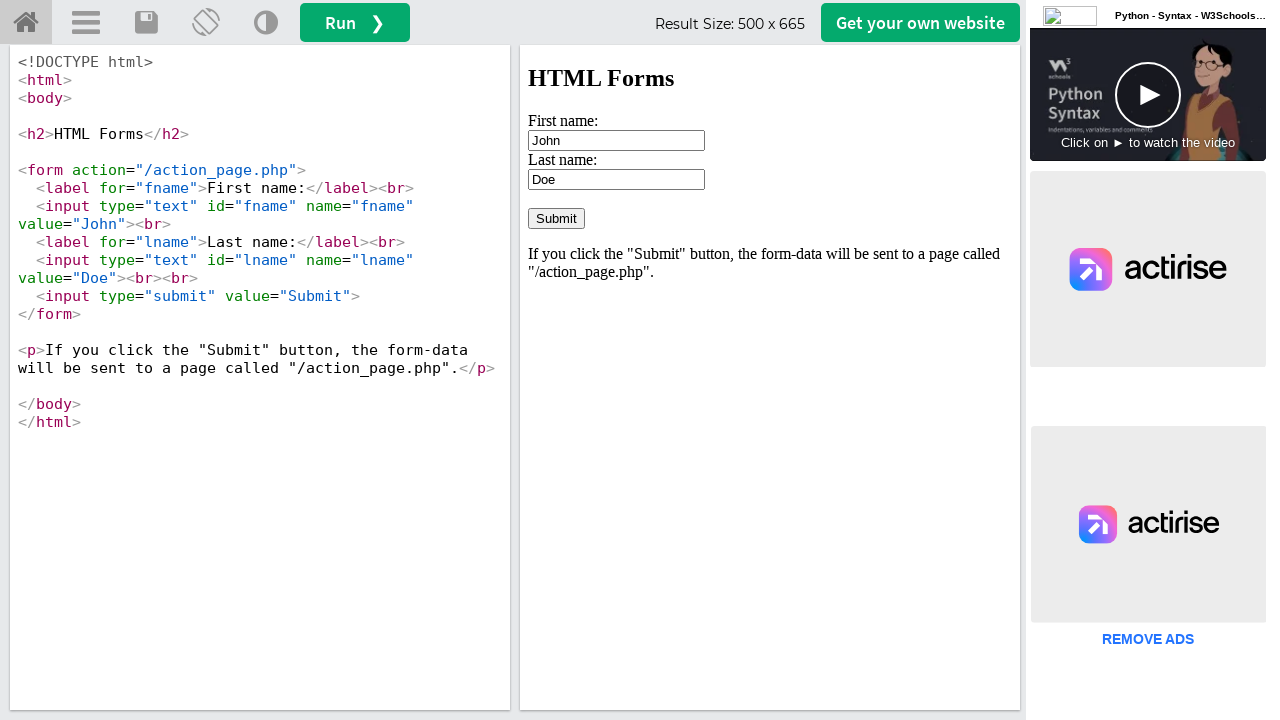

Located iframe with id 'iframeResult' containing the form
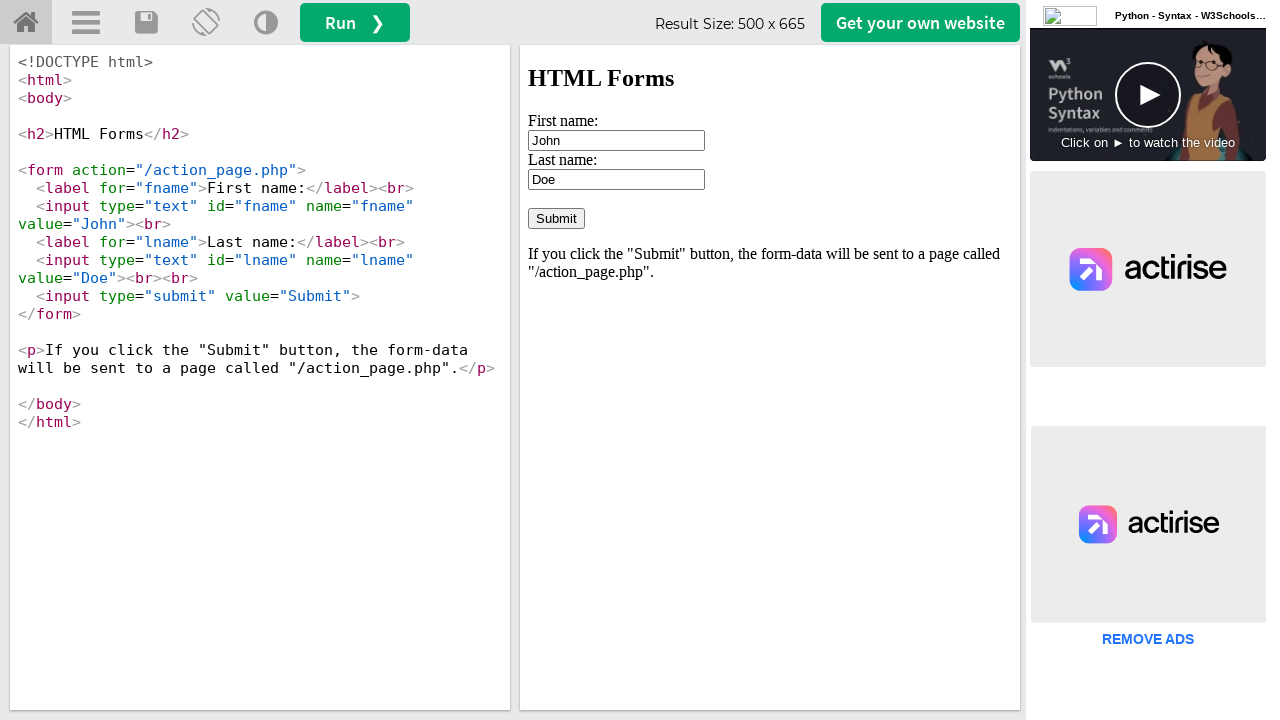

Cleared the first name field that originally contained 'John' on #iframeResult >> internal:control=enter-frame >> xpath=//input[@value='John']
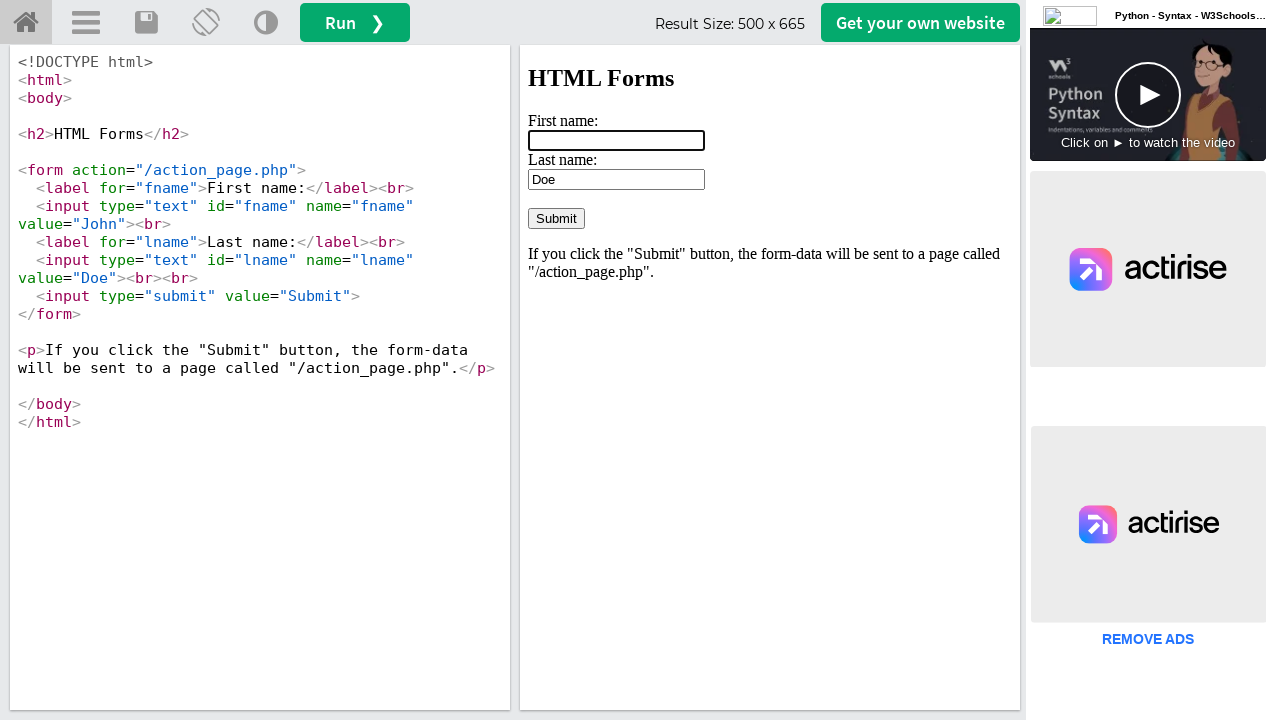

Filled first name field with 'Tasnim' on #iframeResult >> internal:control=enter-frame >> xpath=//input[@value='John']
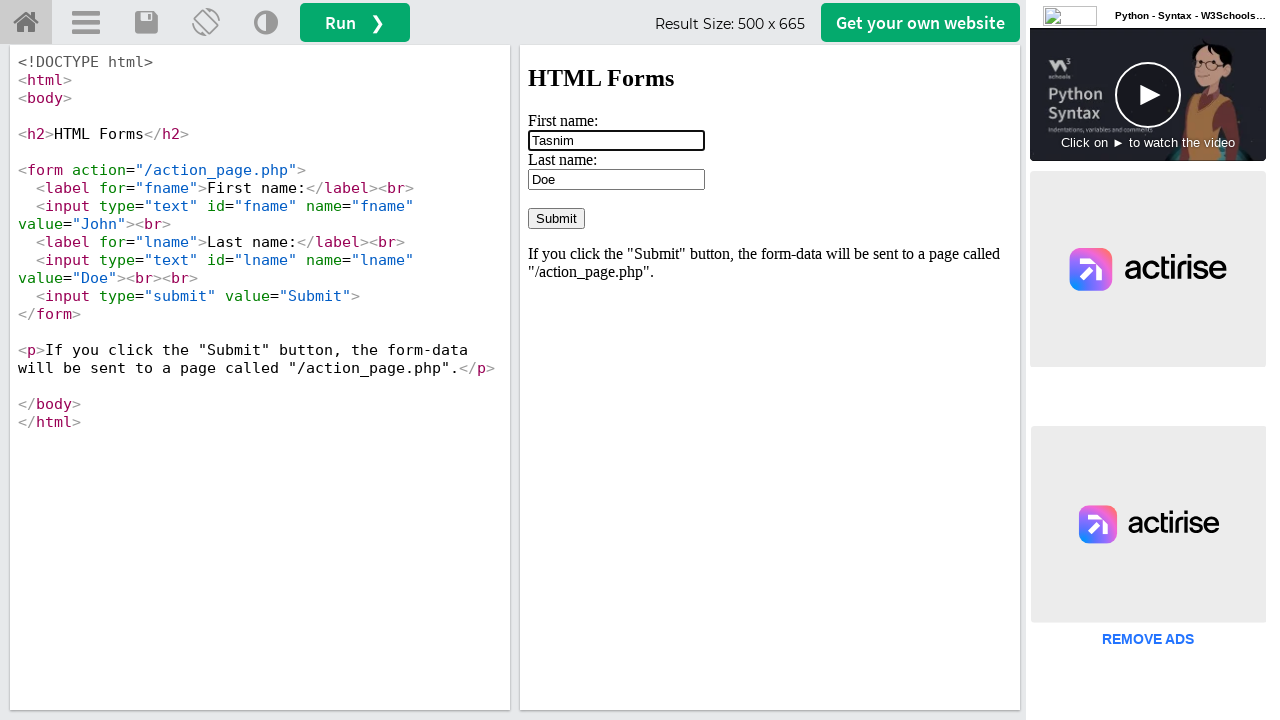

Cleared the last name field on #iframeResult >> internal:control=enter-frame >> #lname
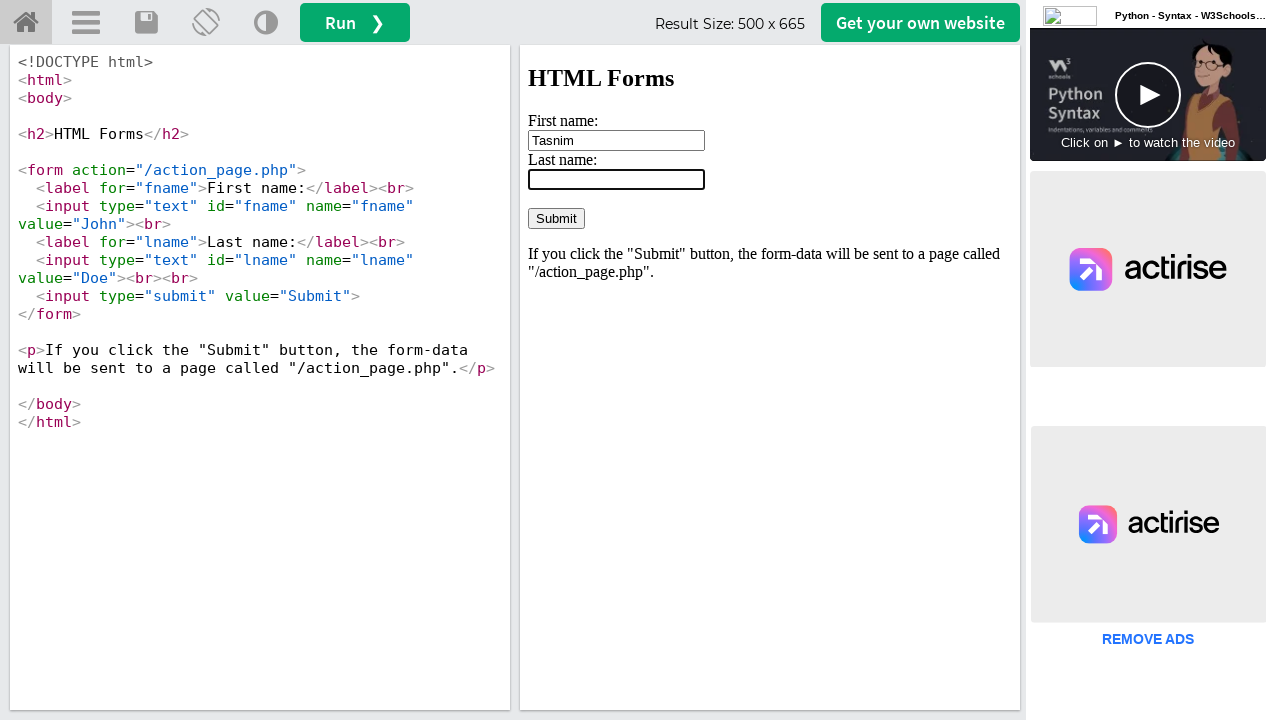

Filled last name field with 'Chow' on #iframeResult >> internal:control=enter-frame >> #lname
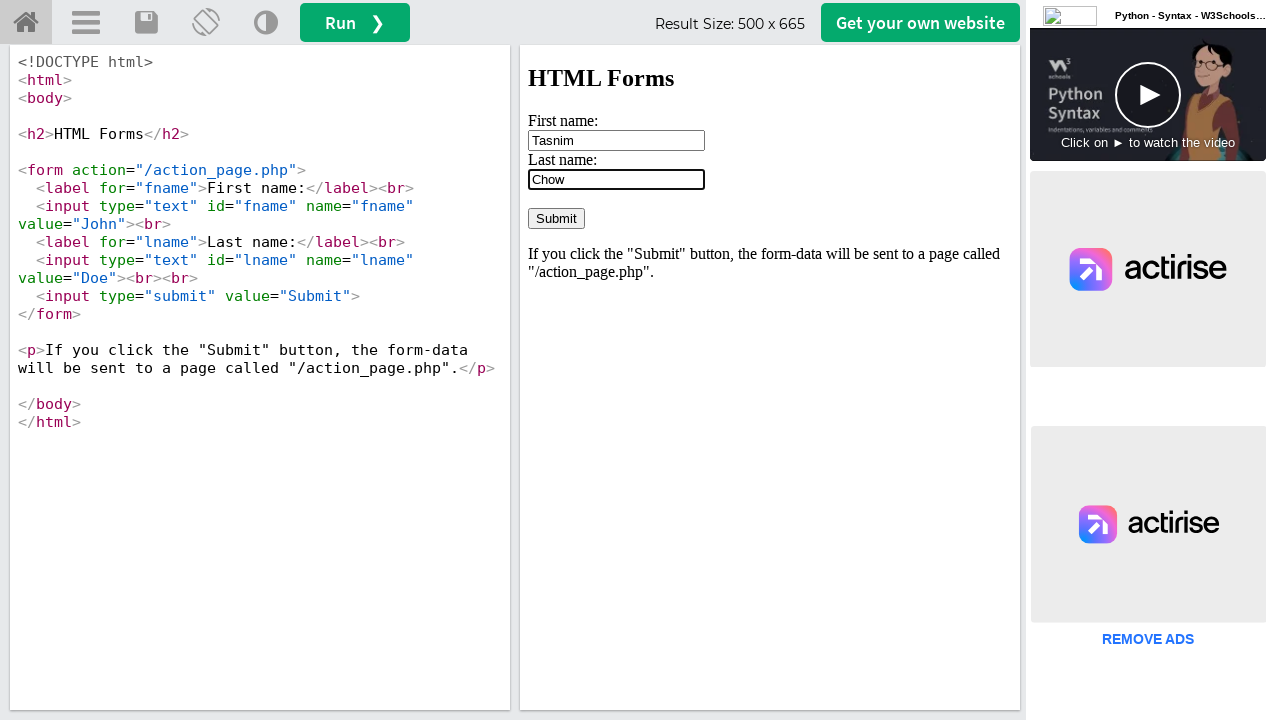

Waited 1000ms to observe form changes
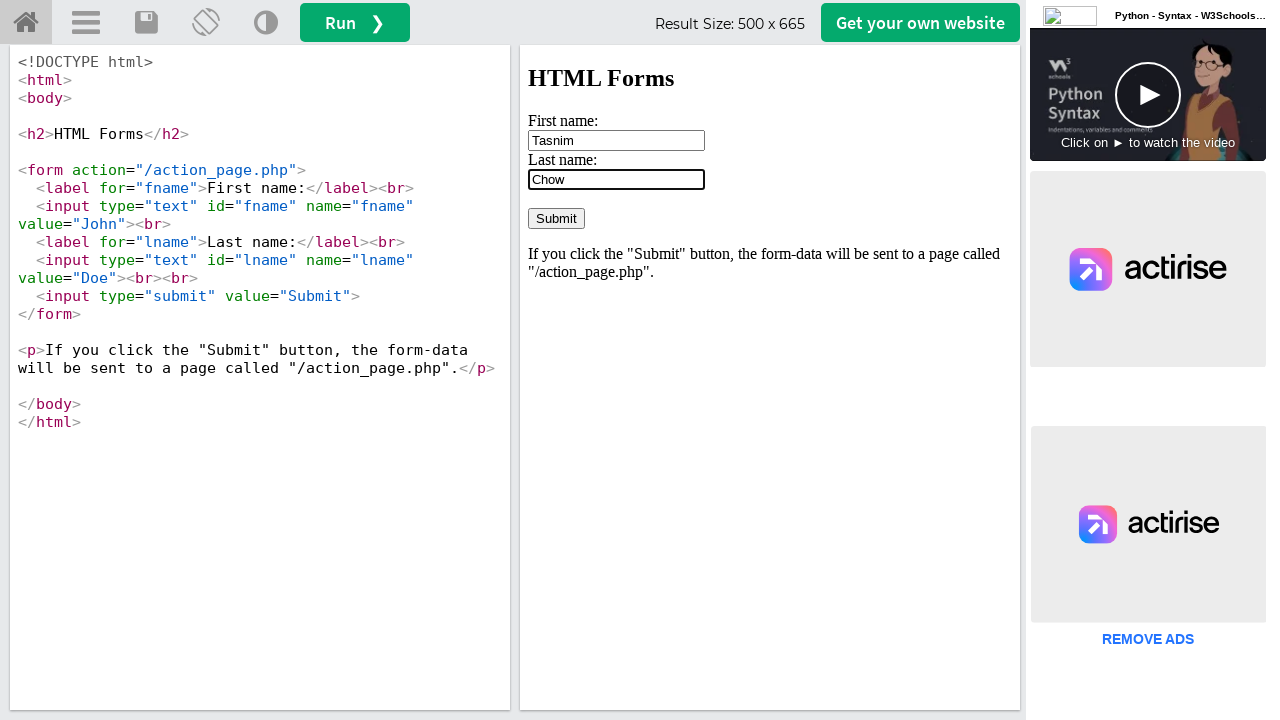

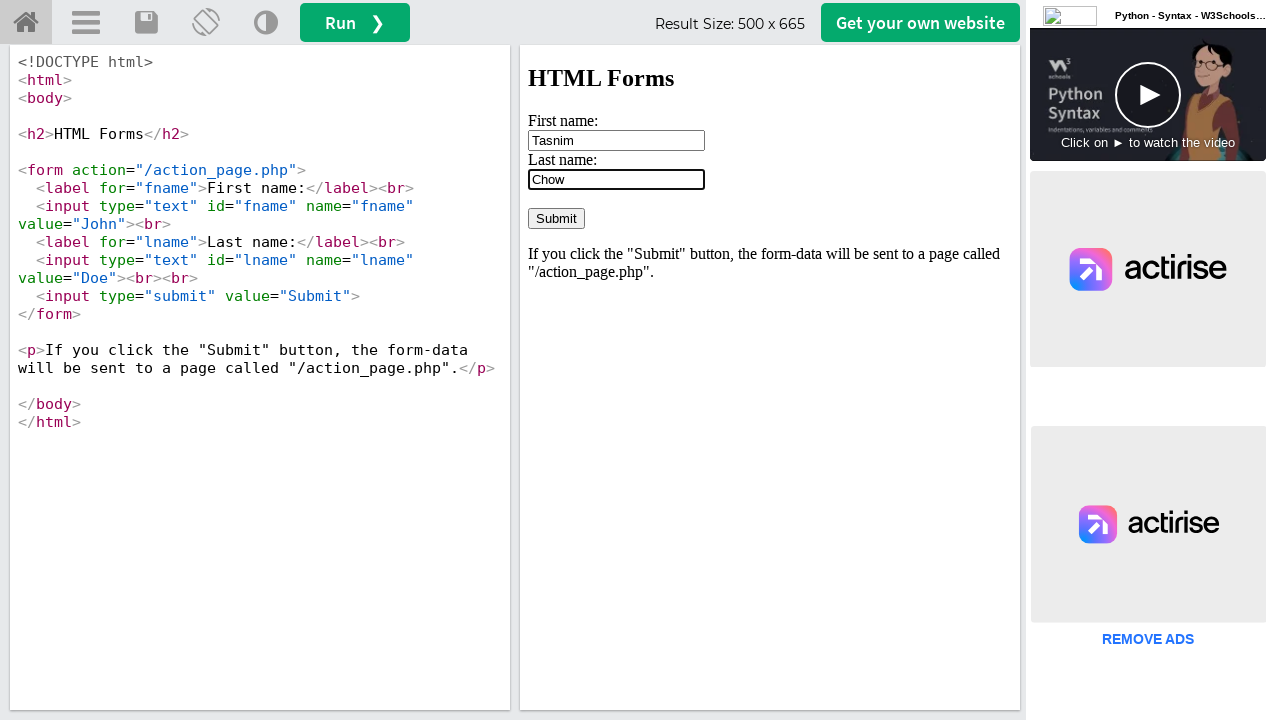